Tests that entered text is trimmed when saving edits

Starting URL: https://demo.playwright.dev/todomvc

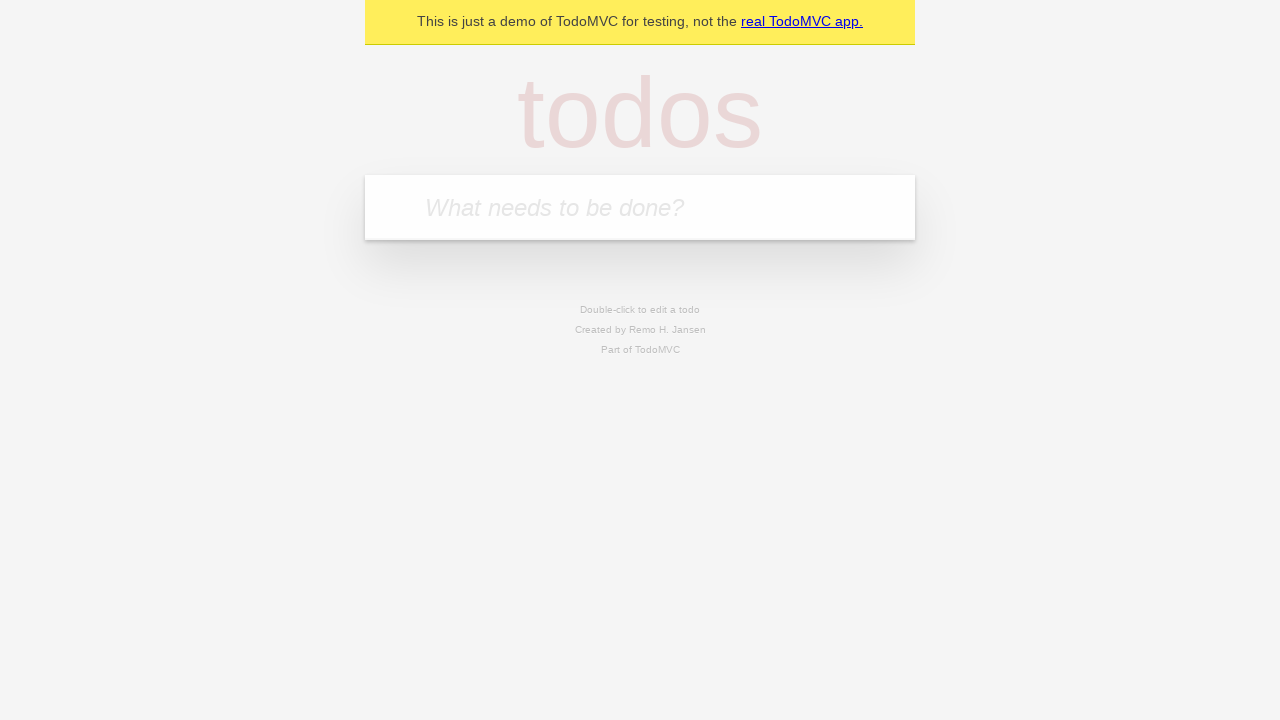

Filled todo input with 'buy some cheese' on internal:attr=[placeholder="What needs to be done?"i]
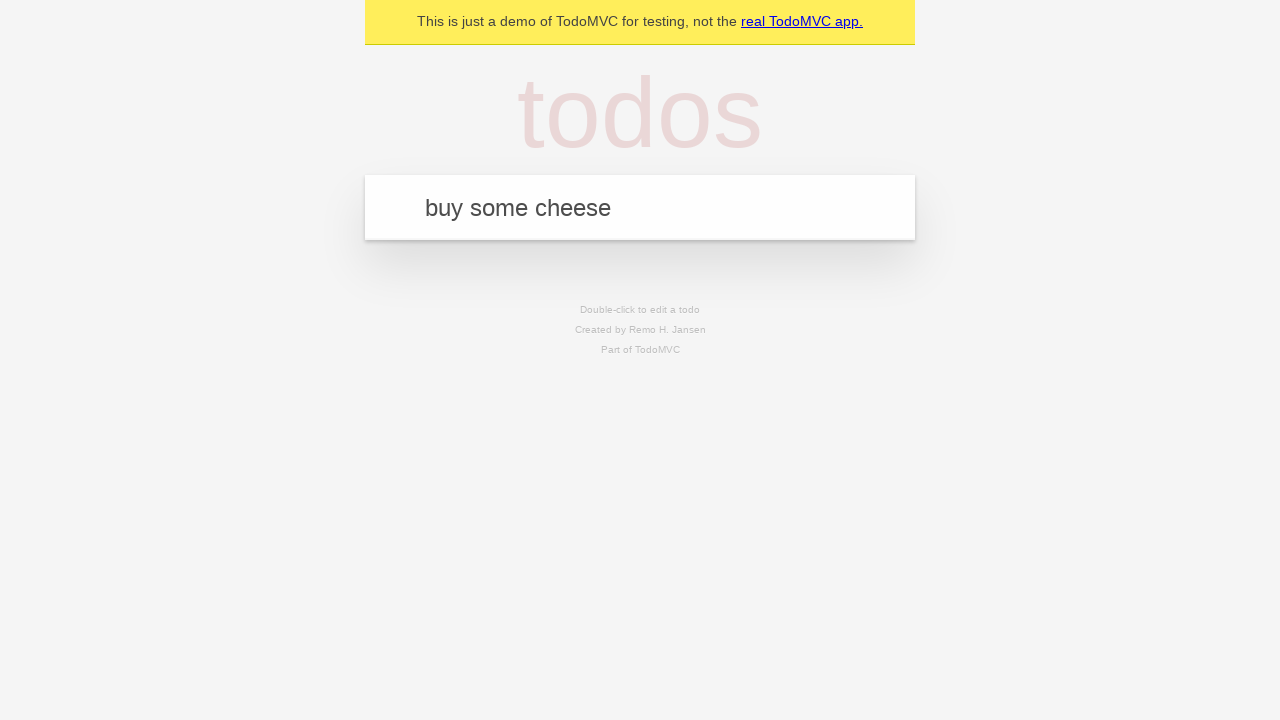

Pressed Enter to create first todo on internal:attr=[placeholder="What needs to be done?"i]
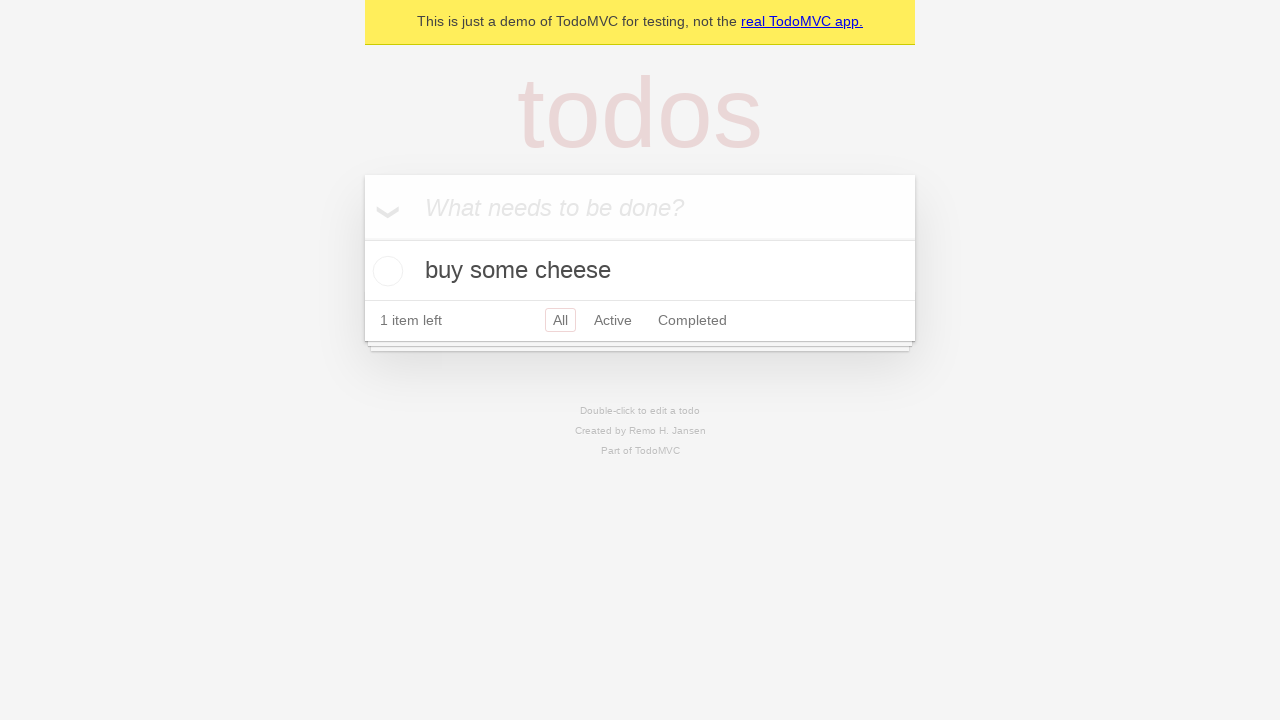

Filled todo input with 'feed the cat' on internal:attr=[placeholder="What needs to be done?"i]
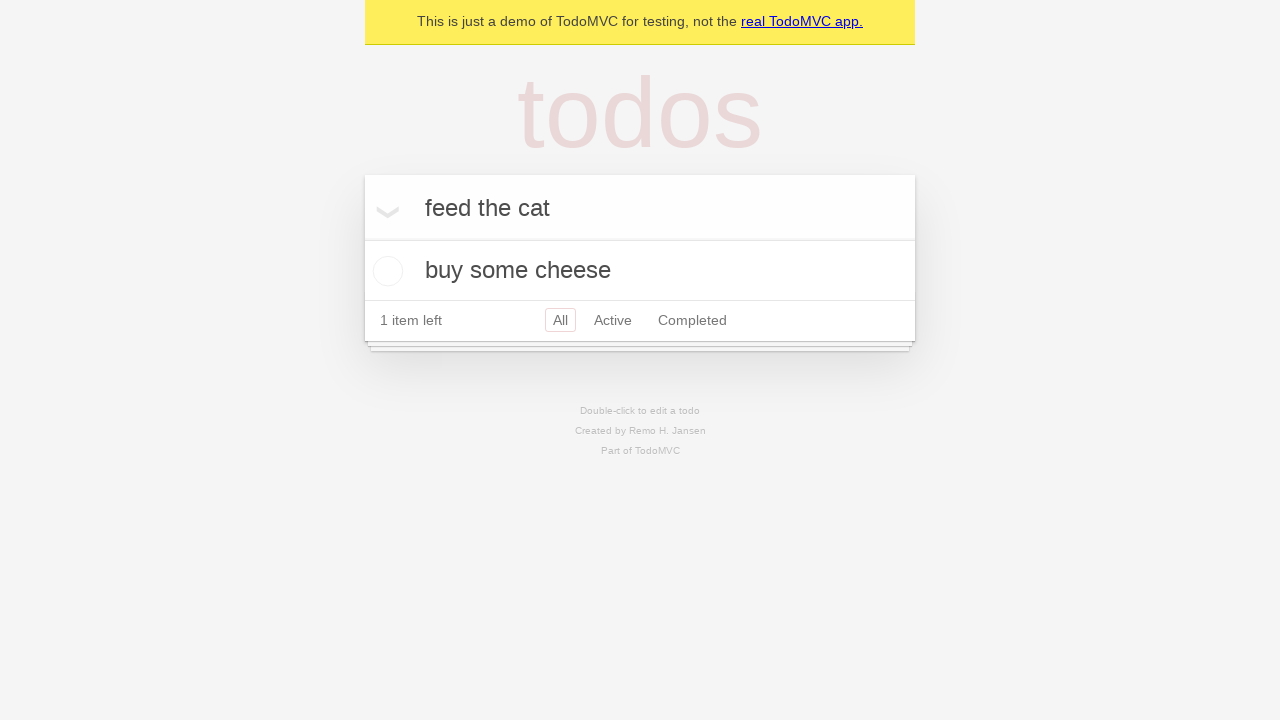

Pressed Enter to create second todo on internal:attr=[placeholder="What needs to be done?"i]
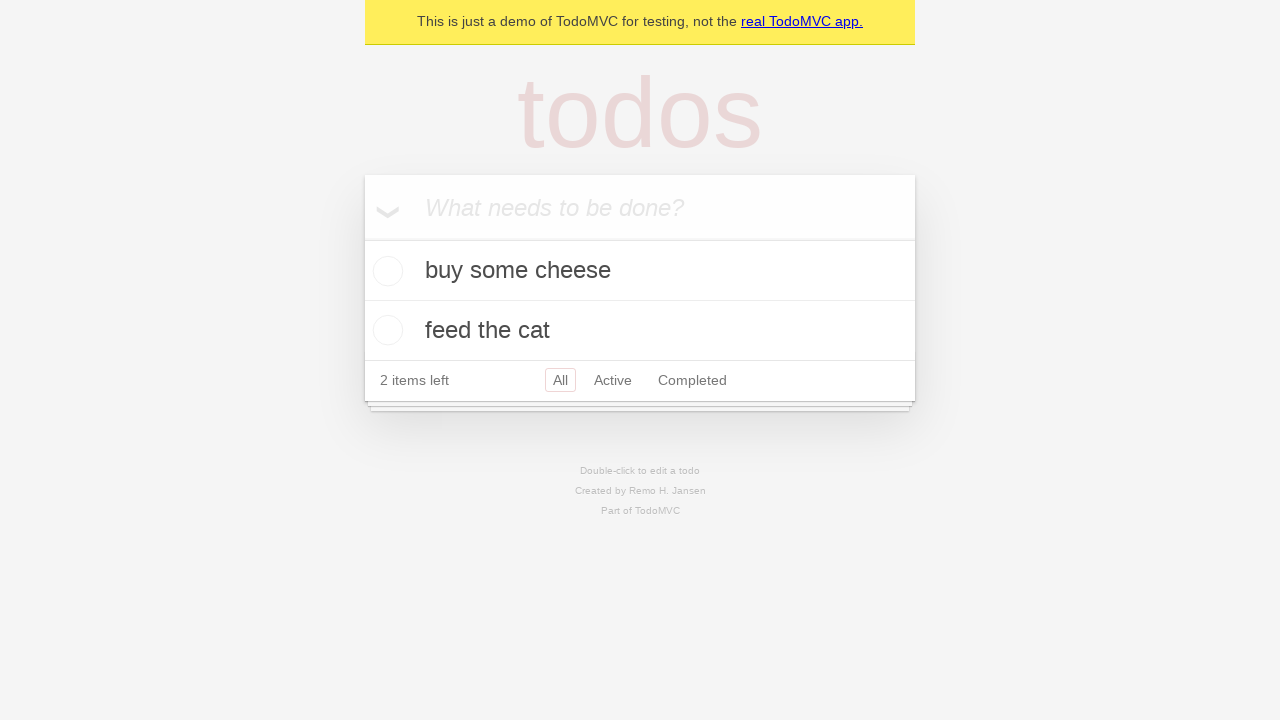

Filled todo input with 'book a doctors appointment' on internal:attr=[placeholder="What needs to be done?"i]
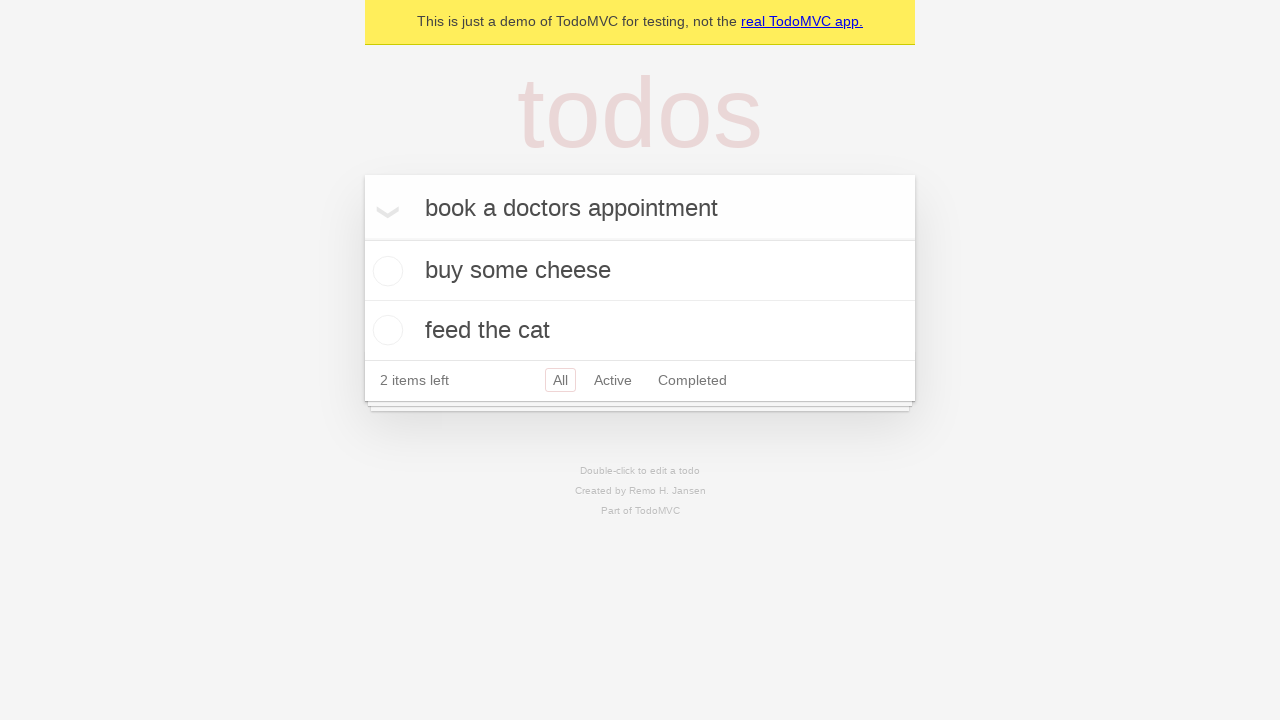

Pressed Enter to create third todo on internal:attr=[placeholder="What needs to be done?"i]
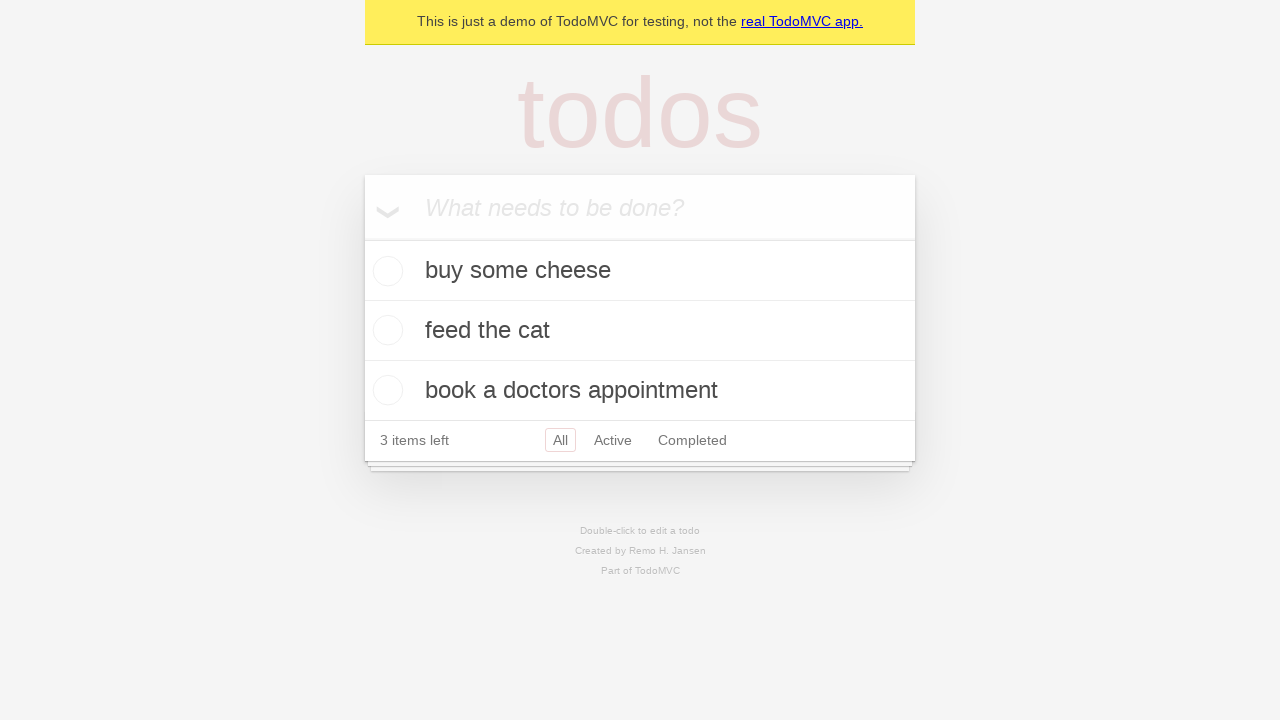

Waited for all three todos to be created
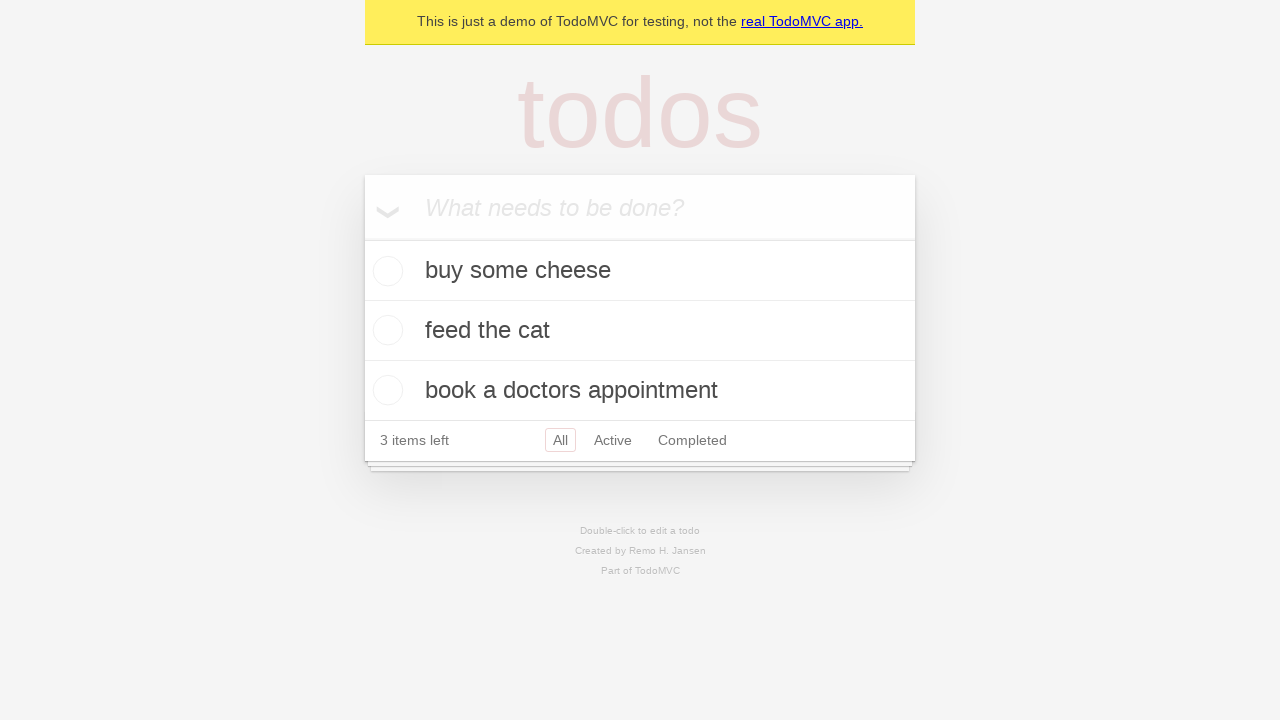

Double-clicked second todo to enter edit mode at (640, 331) on [data-testid='todo-item'] >> nth=1
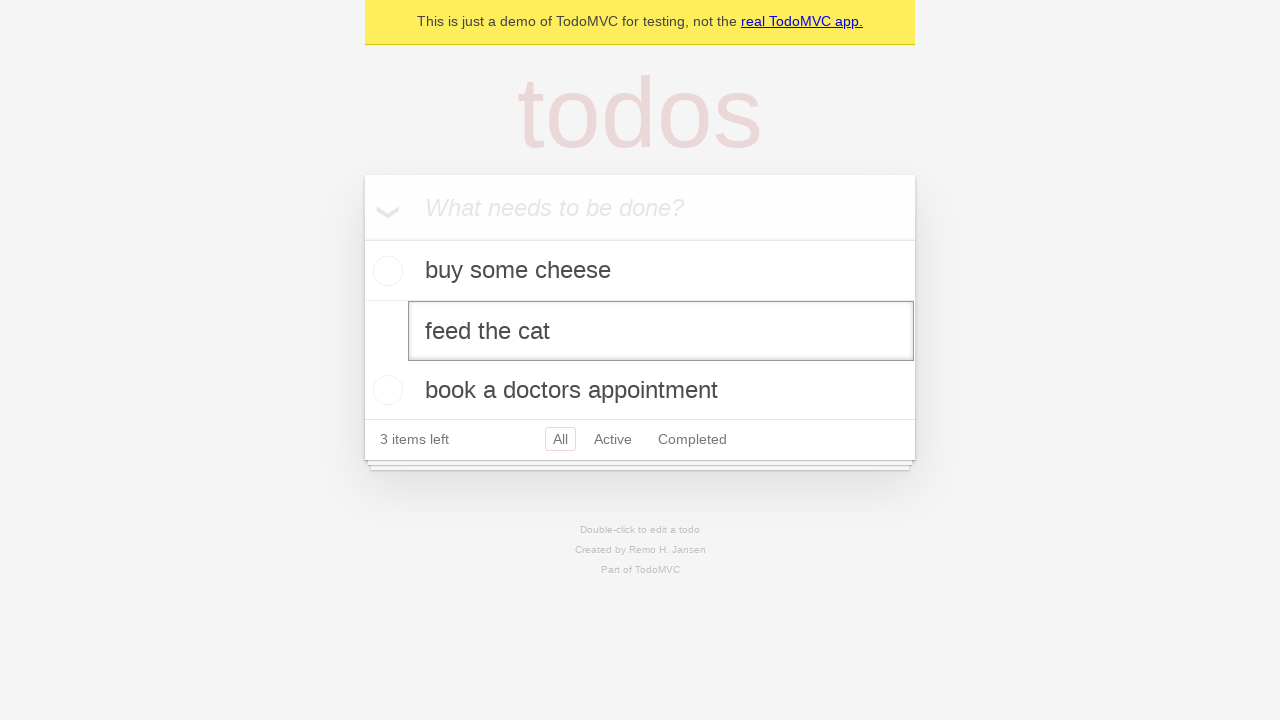

Filled edit field with text containing leading and trailing whitespace on [data-testid='todo-item'] >> nth=1 >> internal:role=textbox[name="Edit"i]
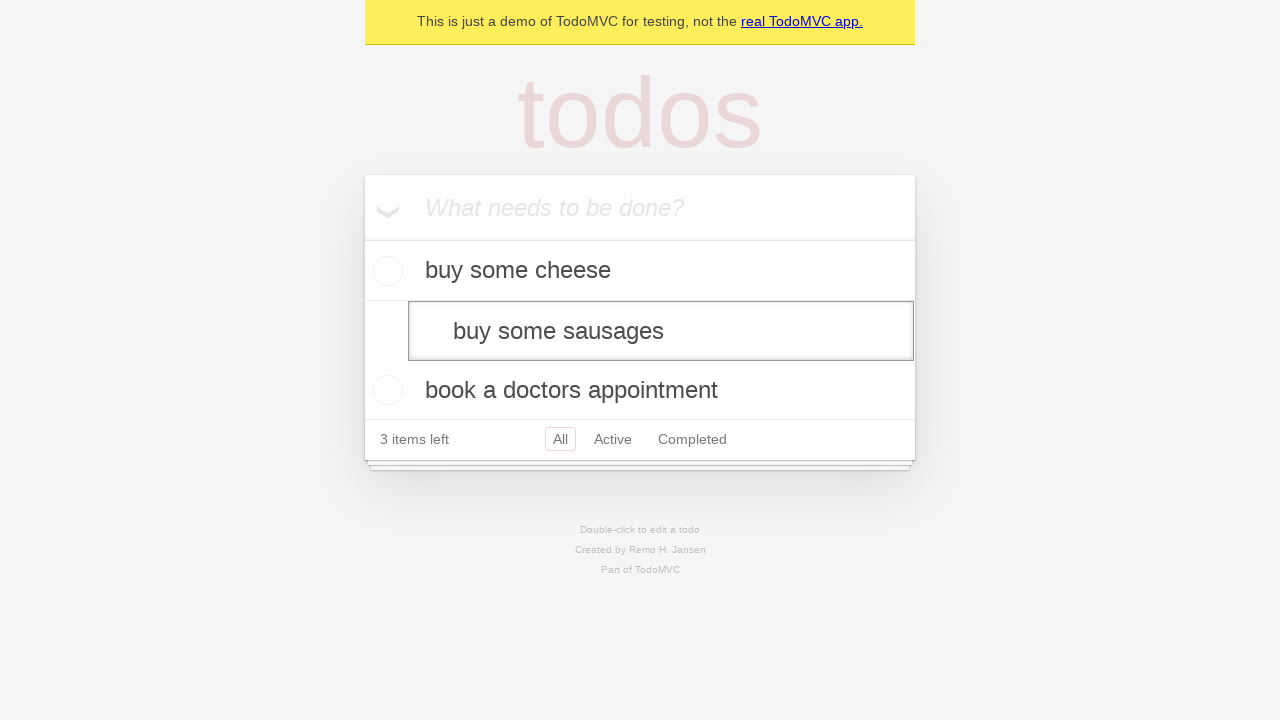

Pressed Enter to save edited todo with trimmed text on [data-testid='todo-item'] >> nth=1 >> internal:role=textbox[name="Edit"i]
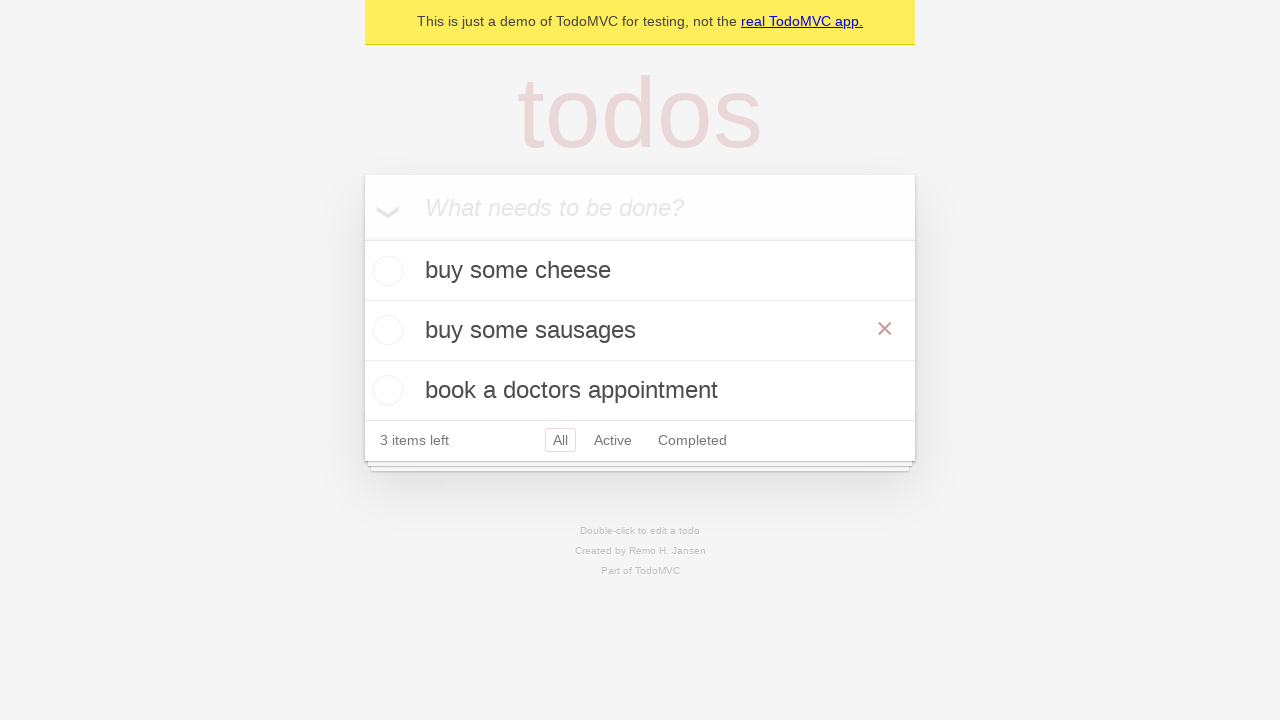

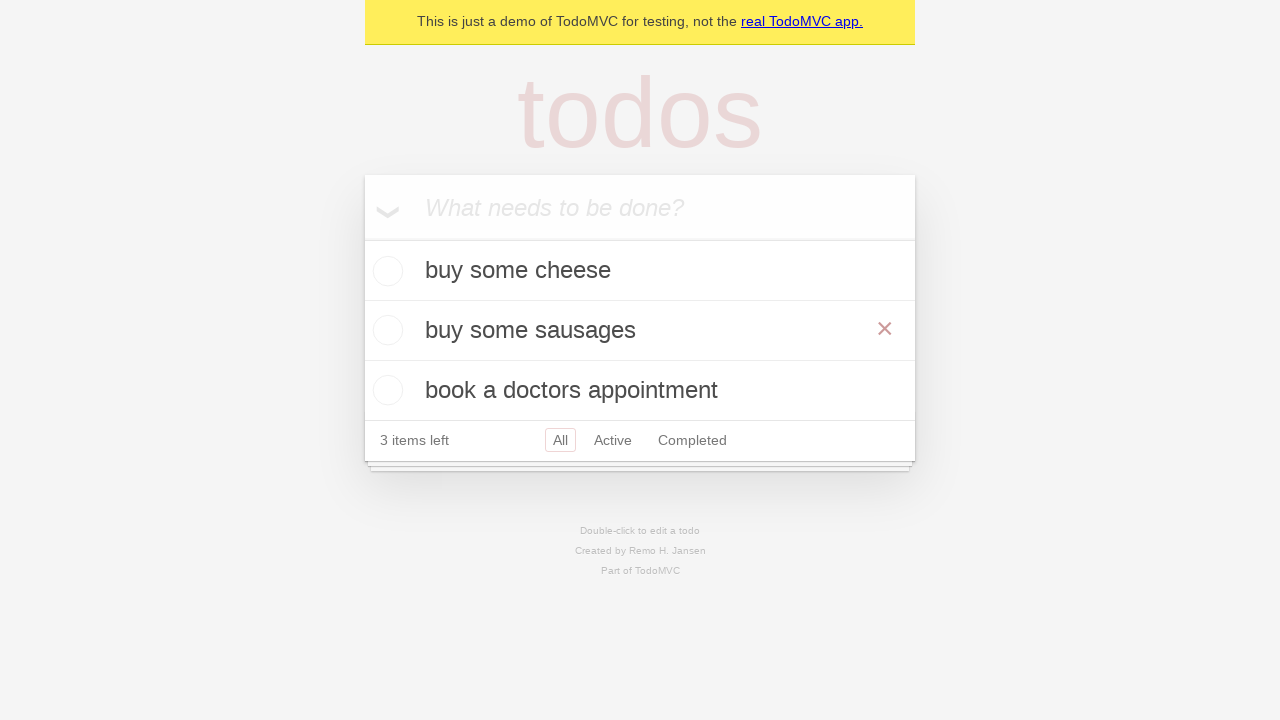